Tests dropdown functionality by navigating to the dropdown section, selecting multiple options from a multi-select dropdown, and then deselecting them using visible text

Starting URL: https://demoapps.qspiders.com/

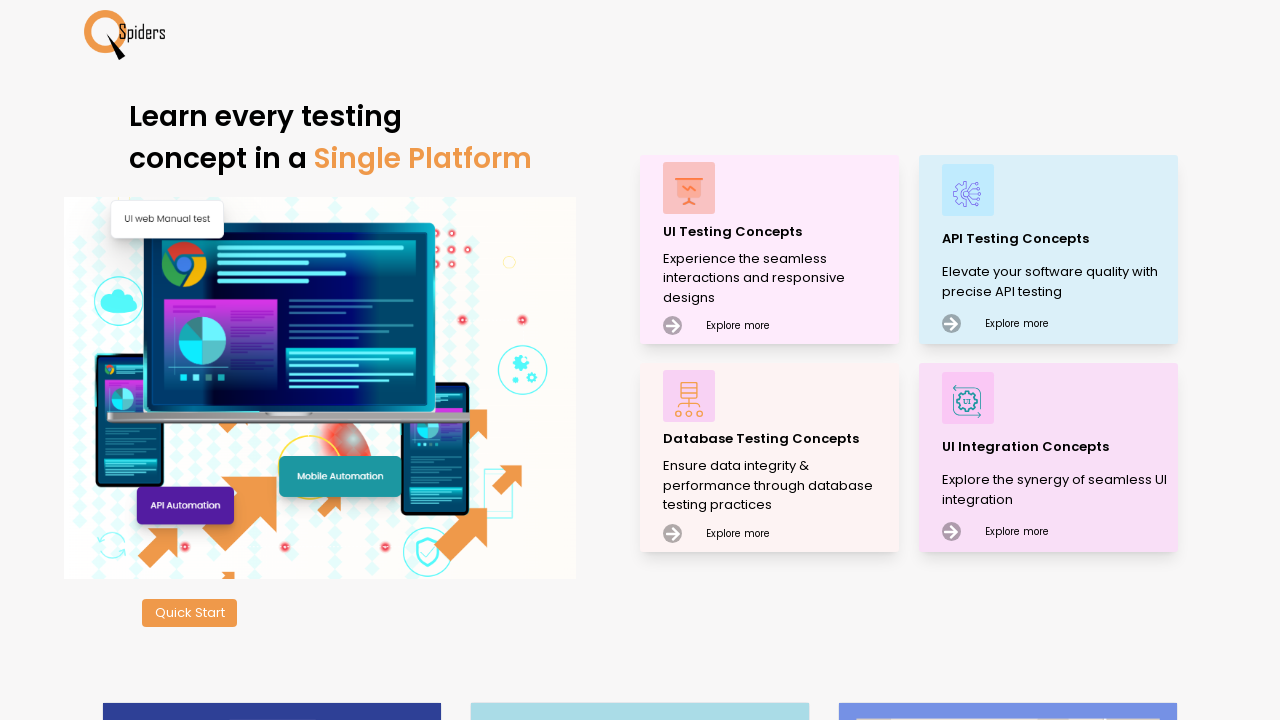

Clicked on UI Testing concepts at (778, 232) on p:text('UI Testing concepts')
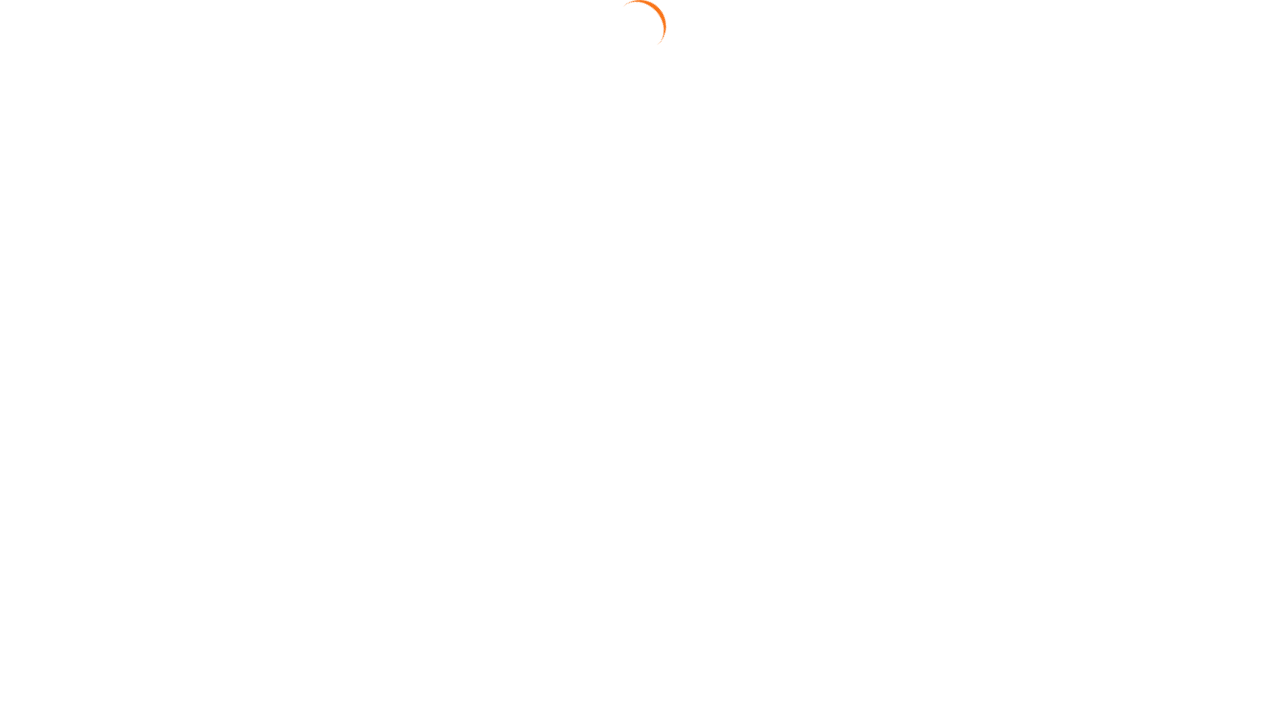

Clicked on Dropdown section at (52, 350) on section:text('Dropdown')
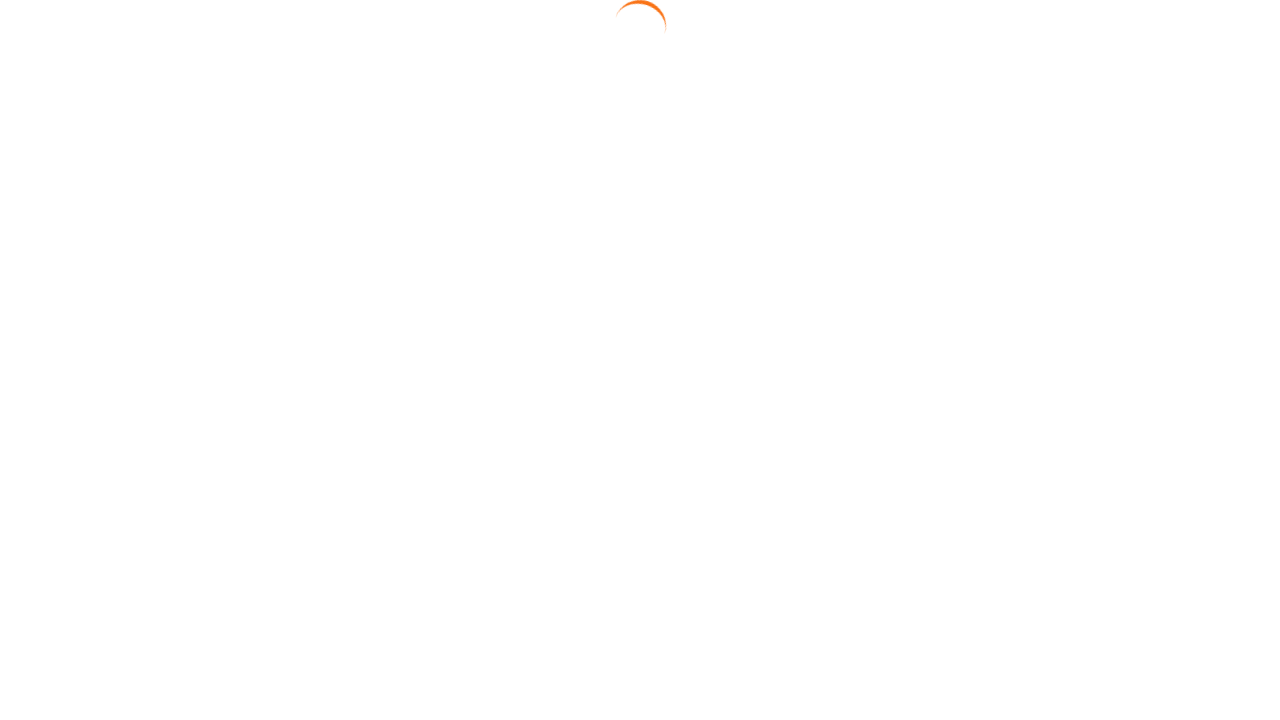

Multi-select dropdown #select3 became visible
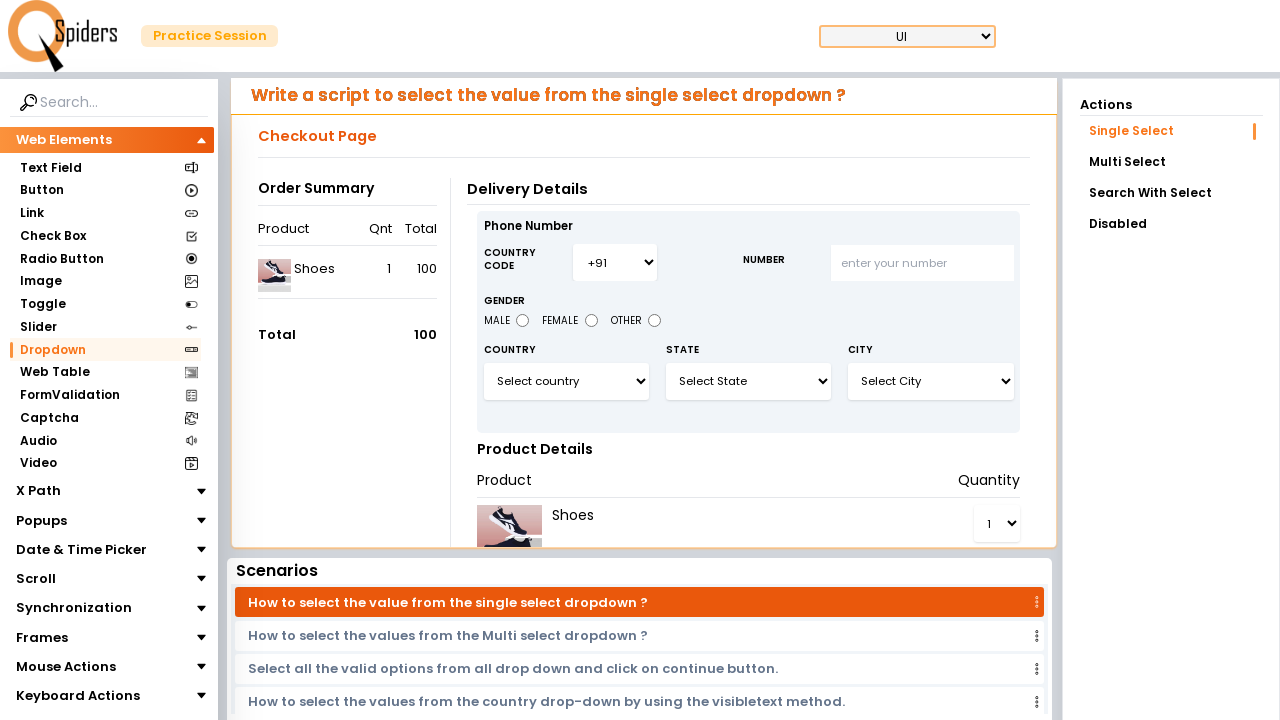

Selected option at index 1 from multi-select dropdown on #select3
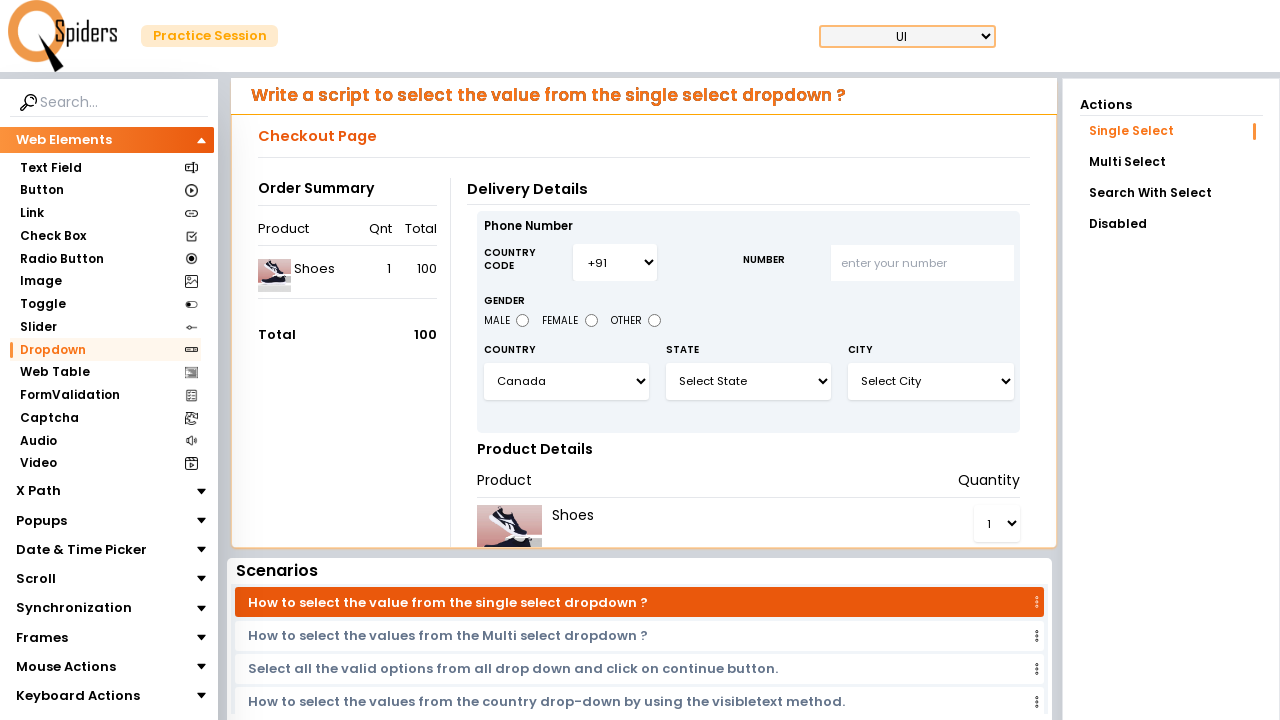

Selected option at index 2 from multi-select dropdown on #select3
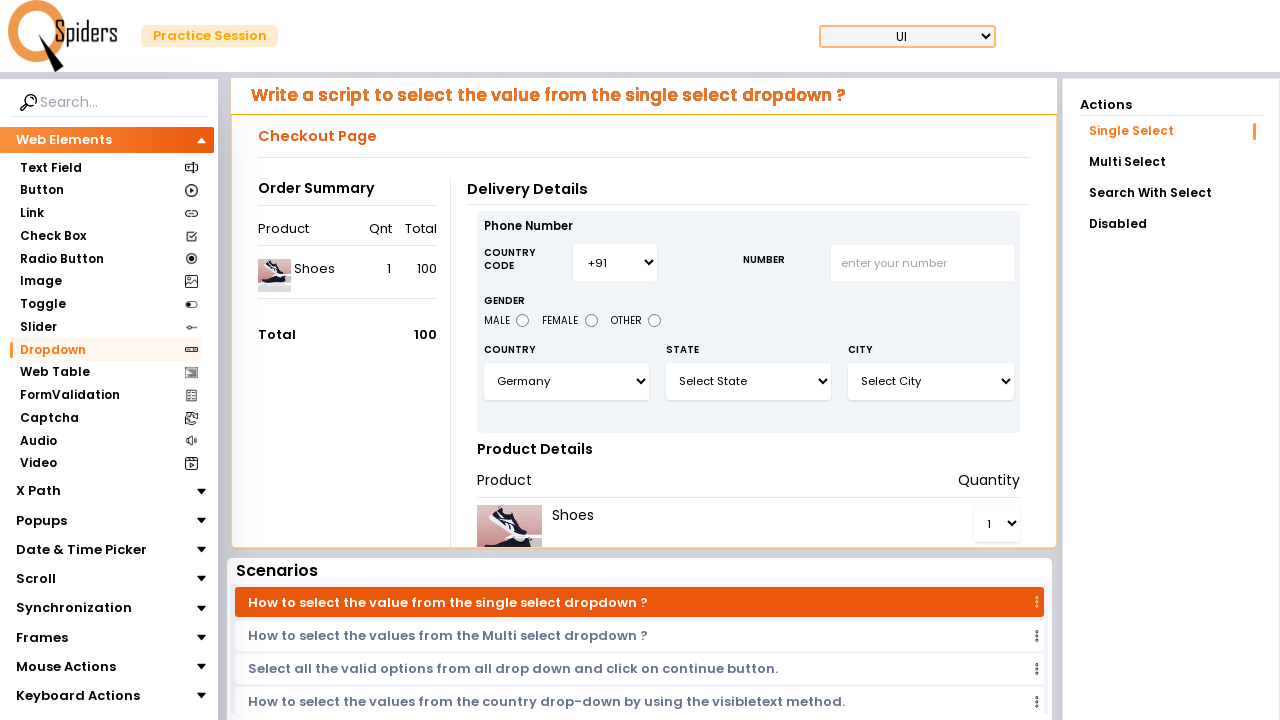

Waited 2000ms for selections to register
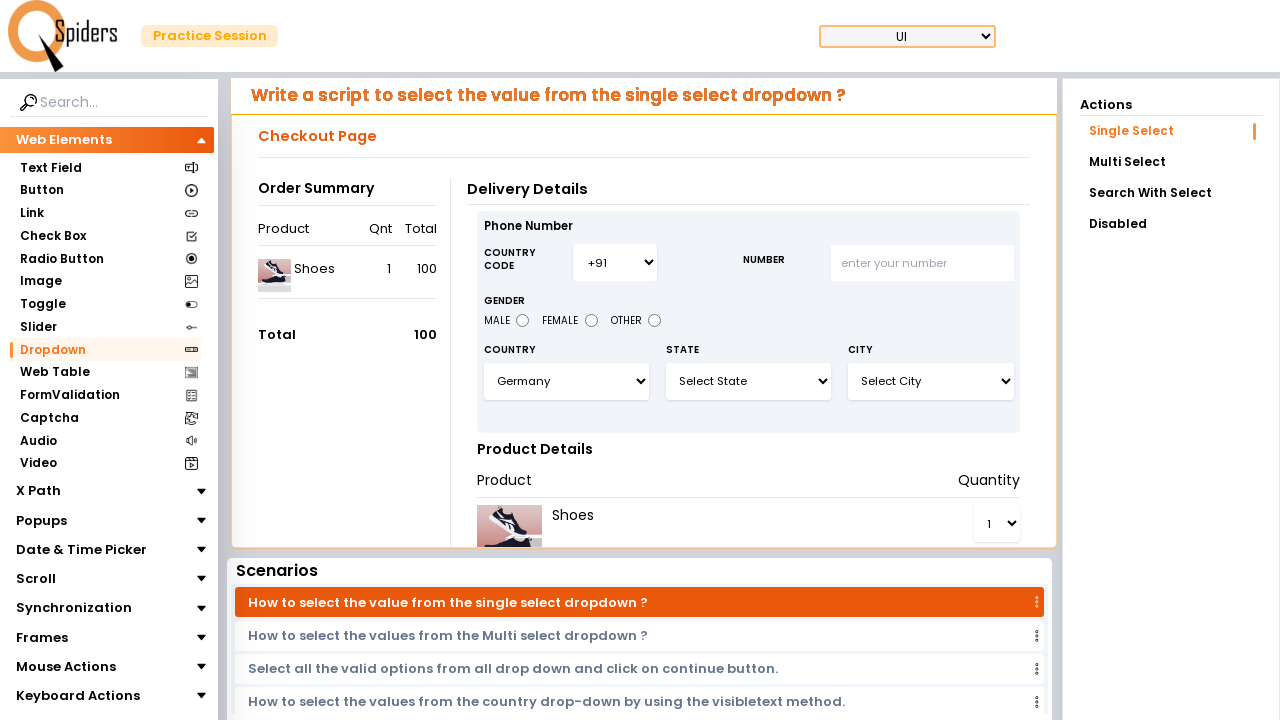

Deselected all options from multi-select dropdown on #select3
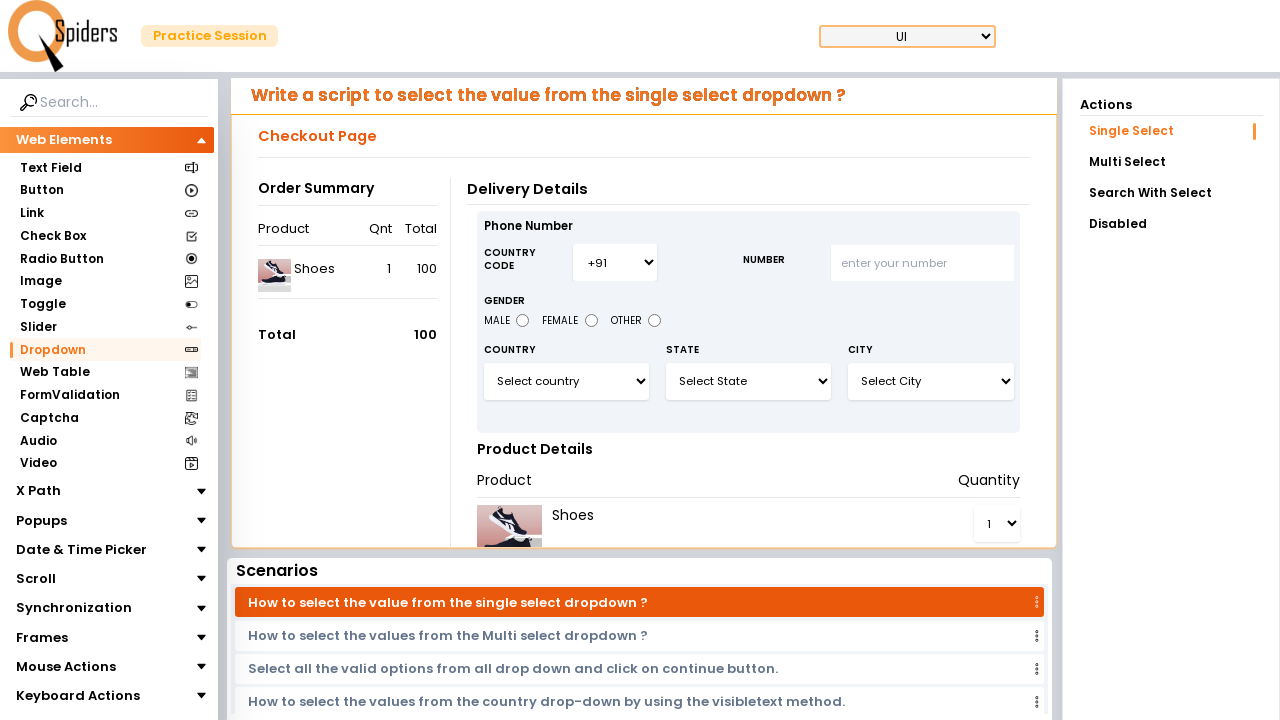

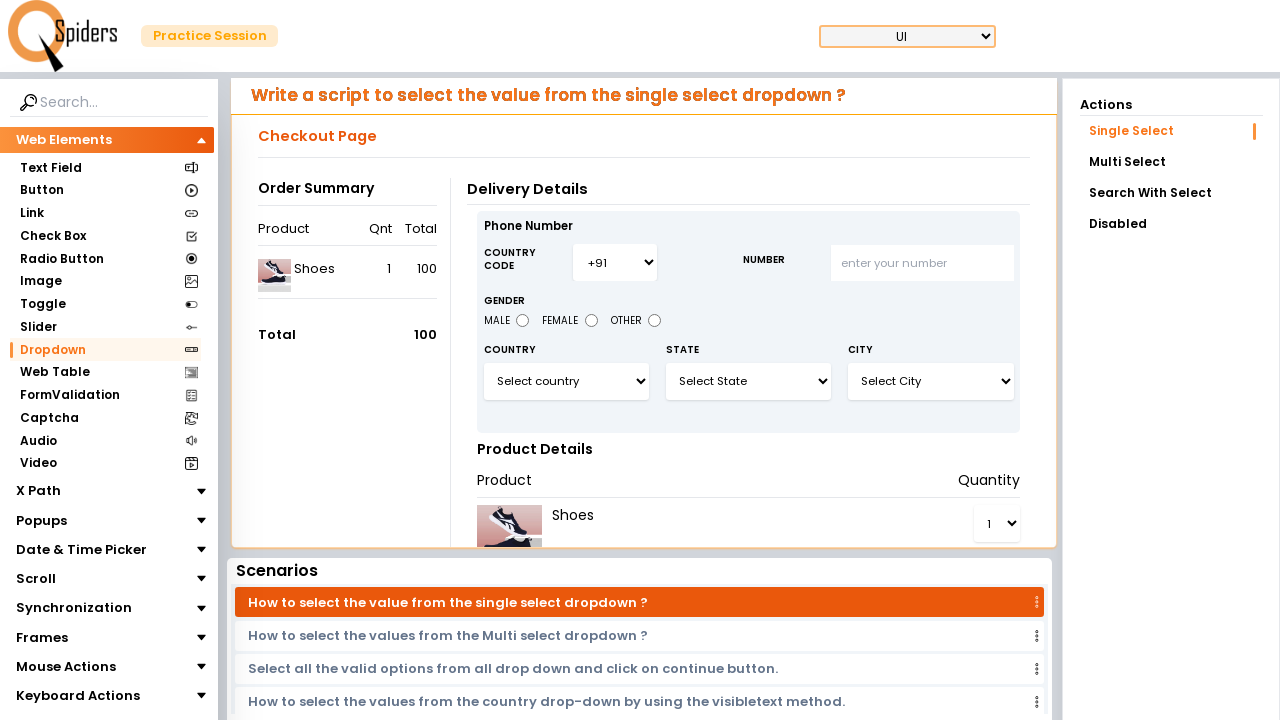